Navigates to a job portal website and verifies that input elements are present on the page by locating all input tags.

Starting URL: https://www.sarkari-naukri.in/

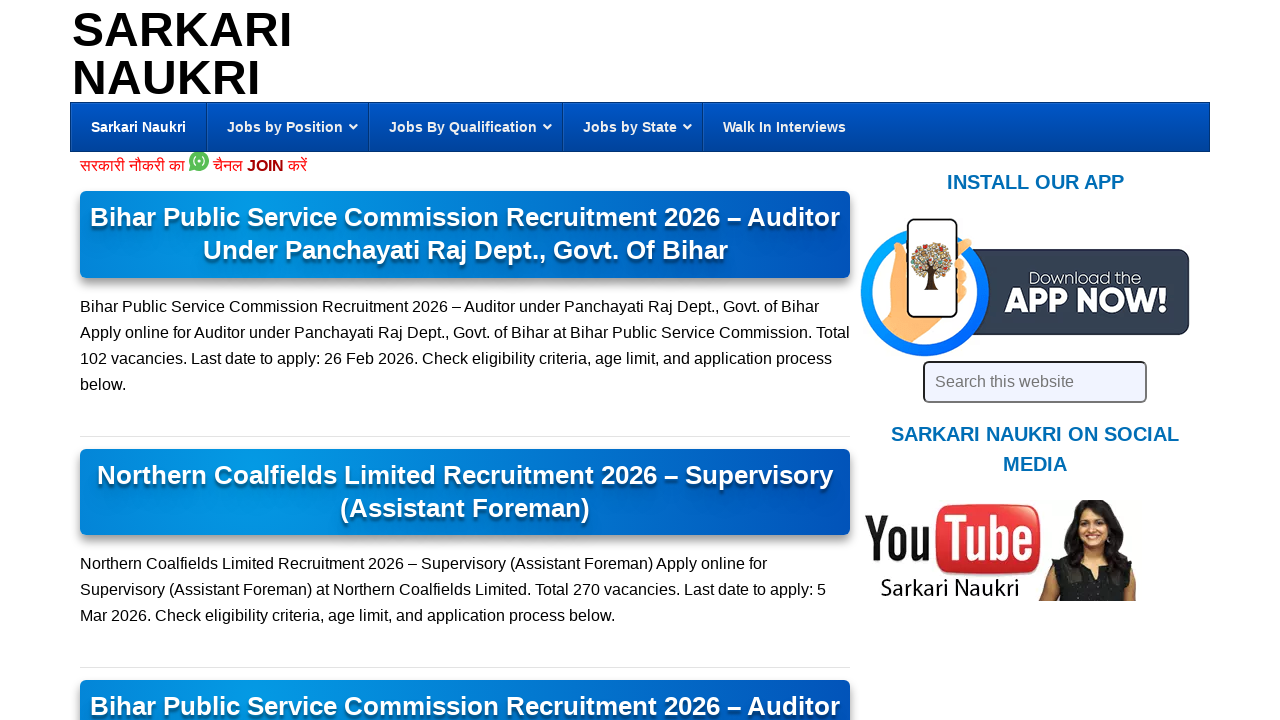

Navigated to job portal website https://www.sarkari-naukri.in/
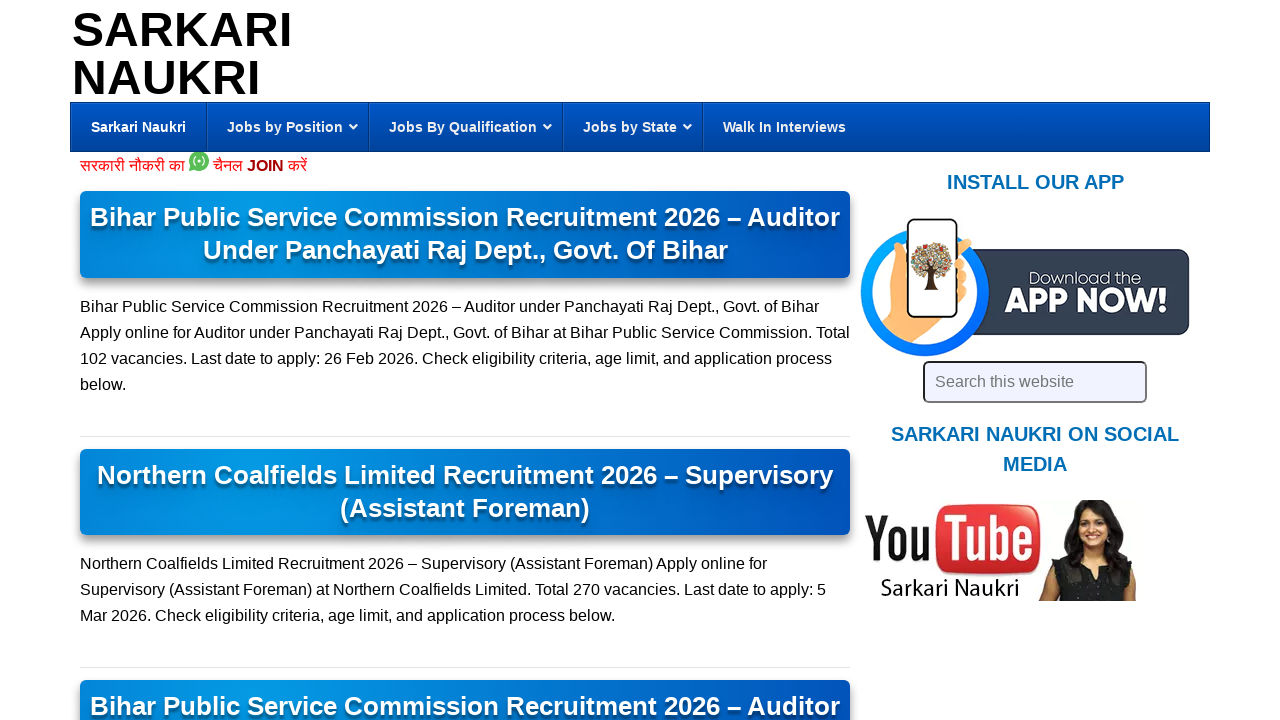

Waited for input elements to be present on the page
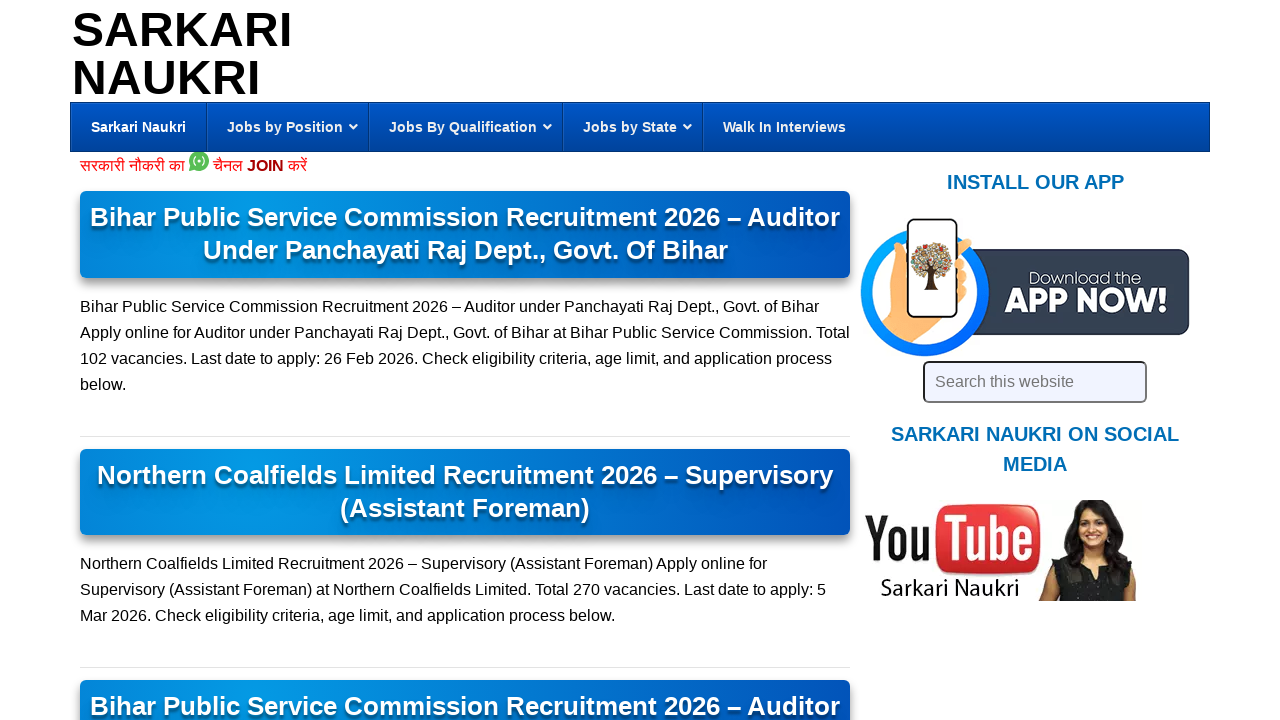

Located all input elements on the page - found 2 input tags
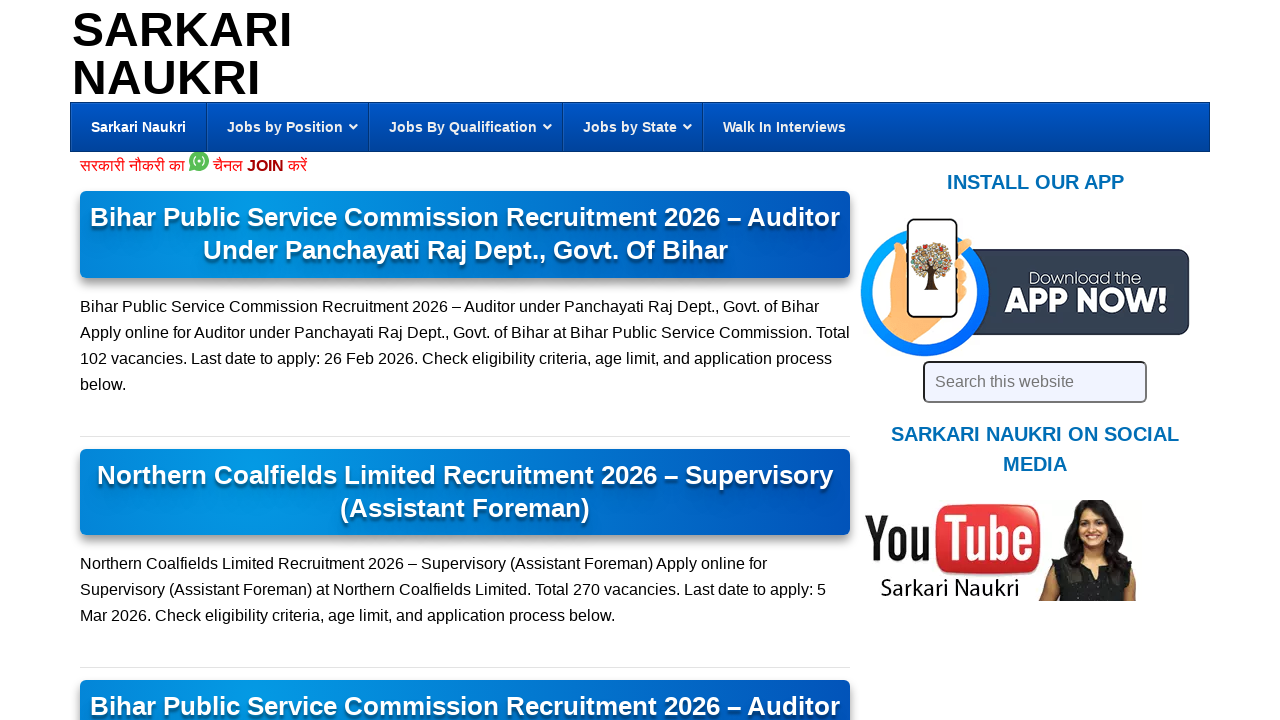

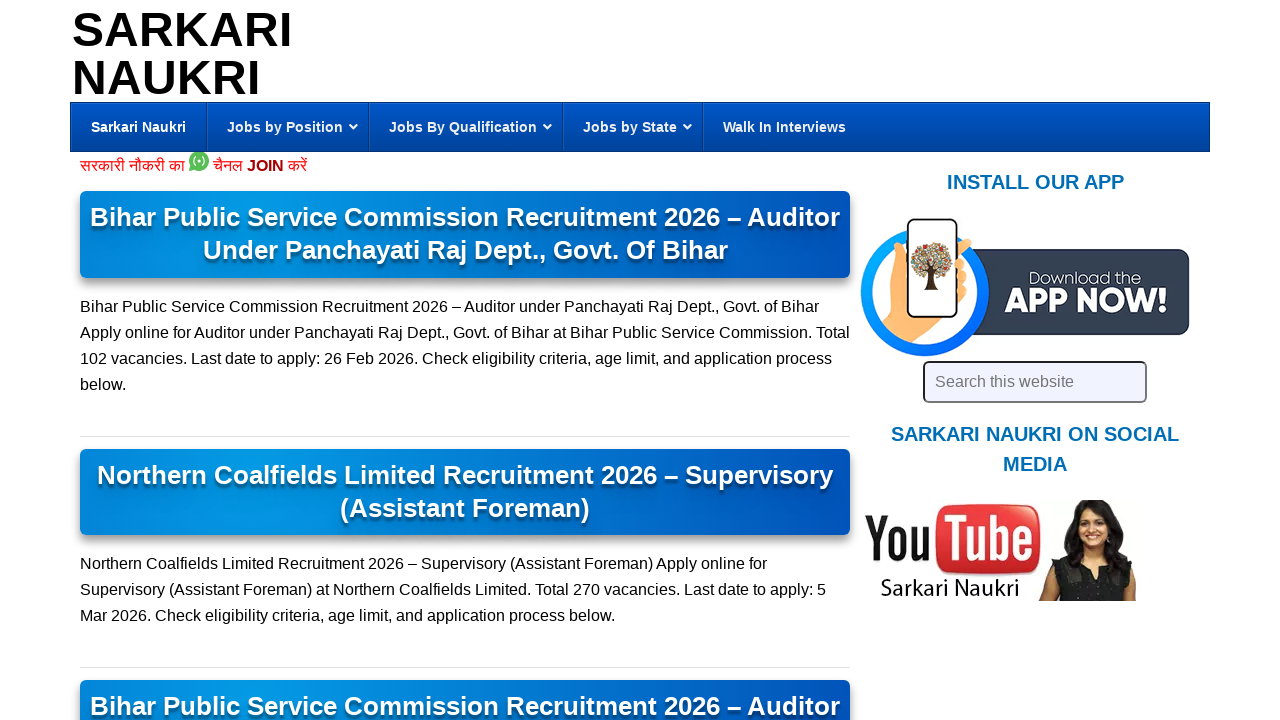